Tests the add/remove elements functionality by clicking the "Add Element" button to create a "Delete" button, verifying it appears, then clicking "Delete" and verifying the element is removed from the DOM.

Starting URL: https://practice.cydeo.com/add_remove_elements/

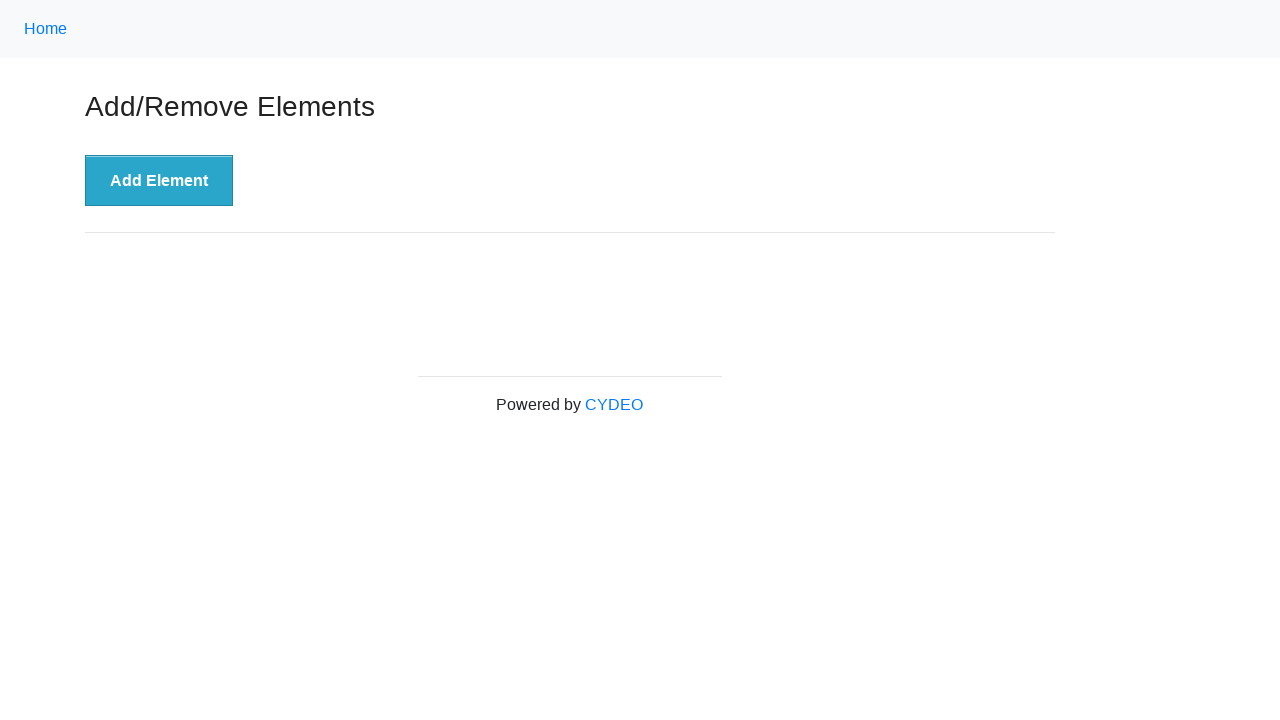

Clicked 'Add Element' button at (159, 181) on xpath=//button[.='Add Element']
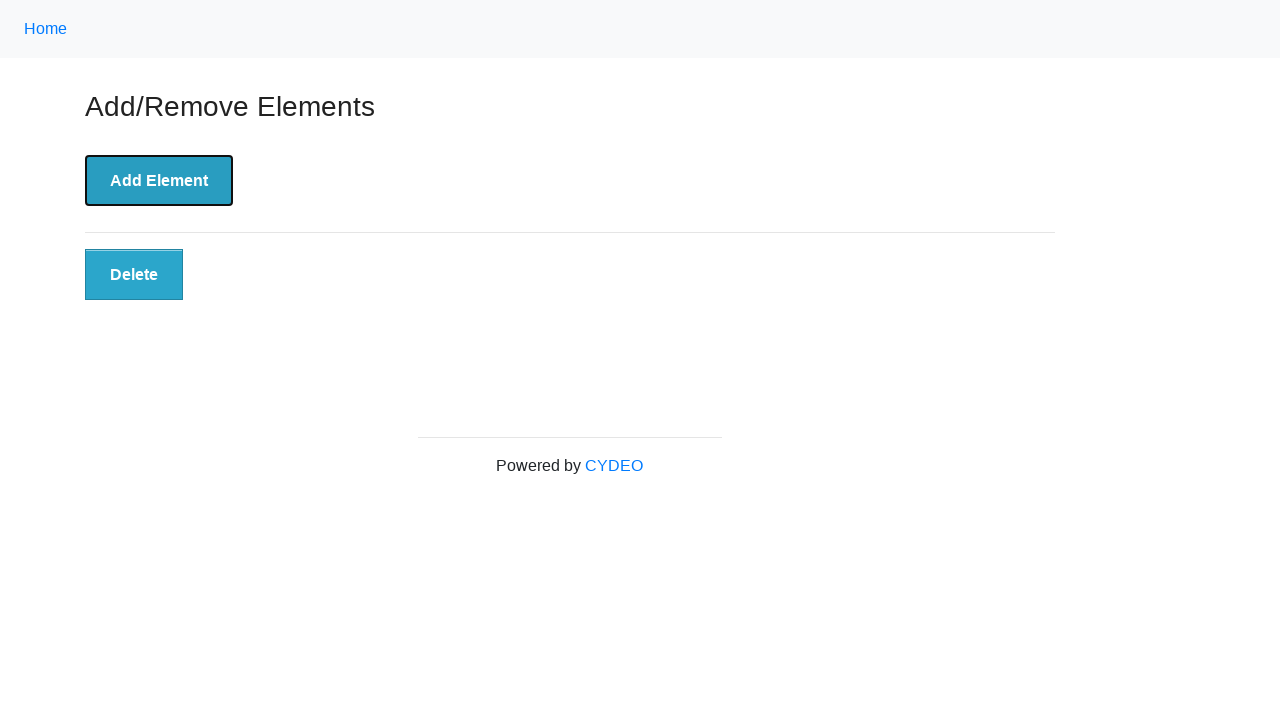

Located the Delete button element
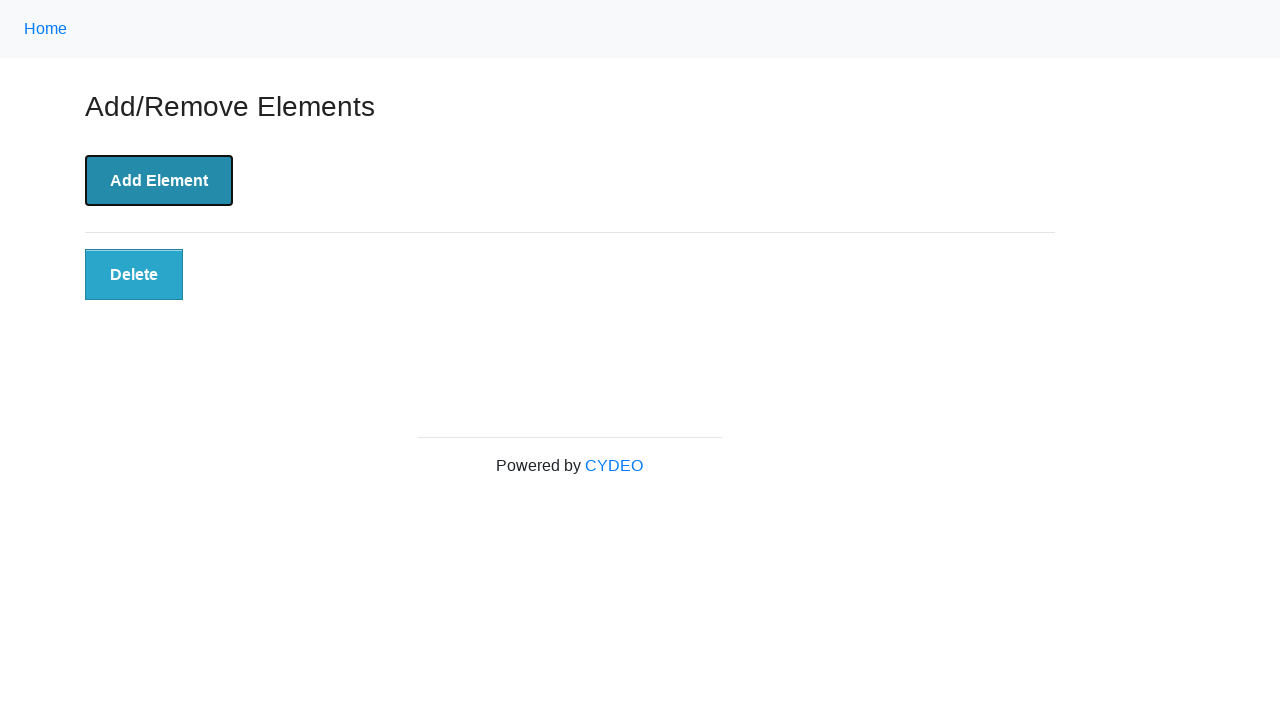

Delete button became visible
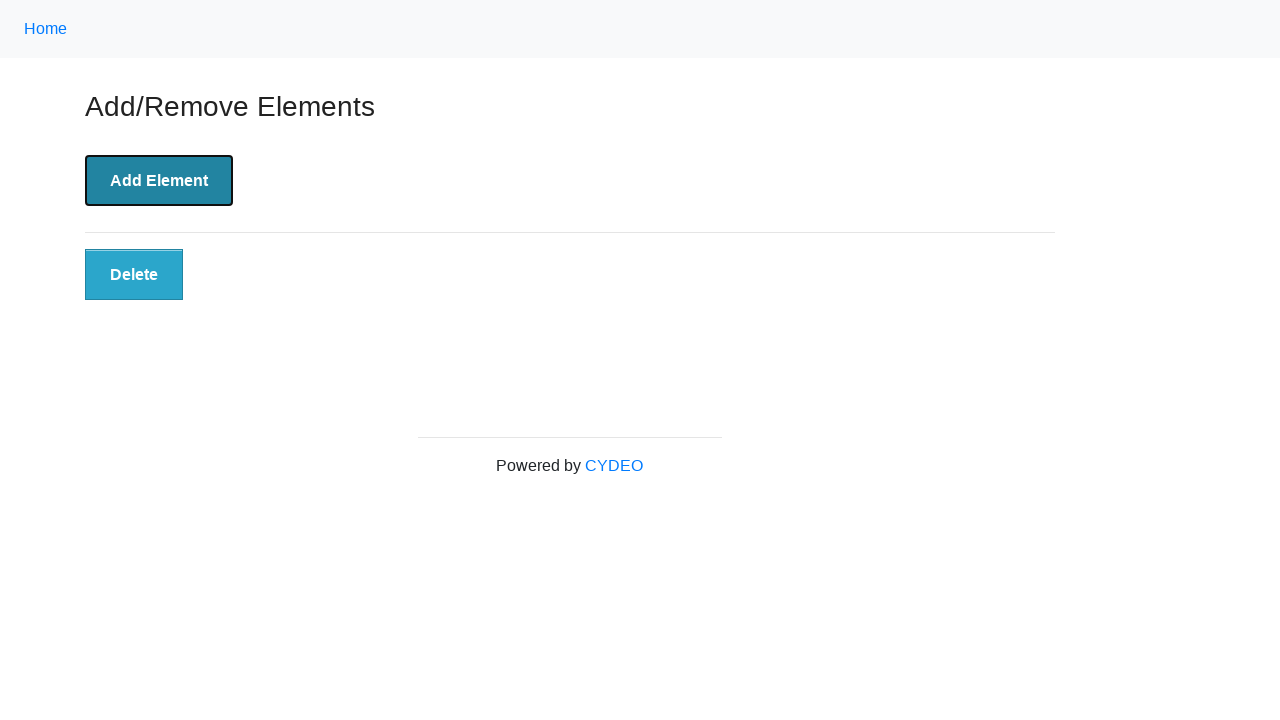

Verified Delete button is visible
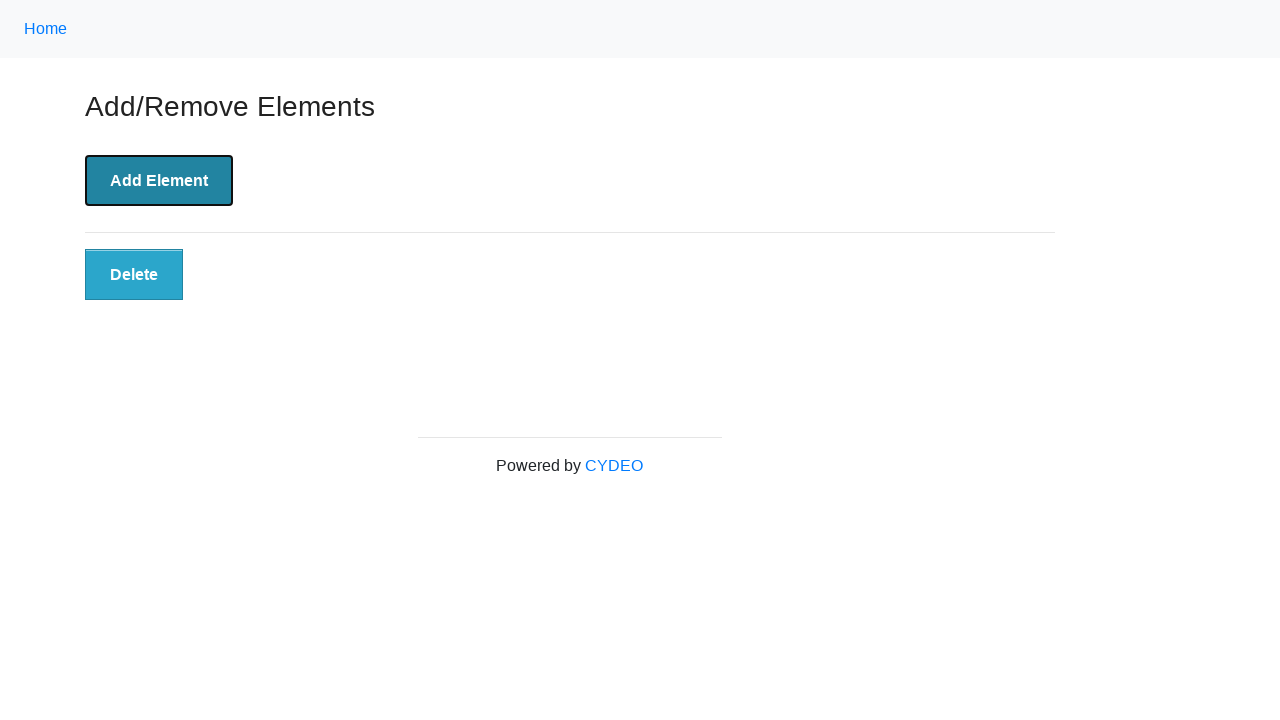

Clicked Delete button at (134, 275) on xpath=//button[@class='added-manually']
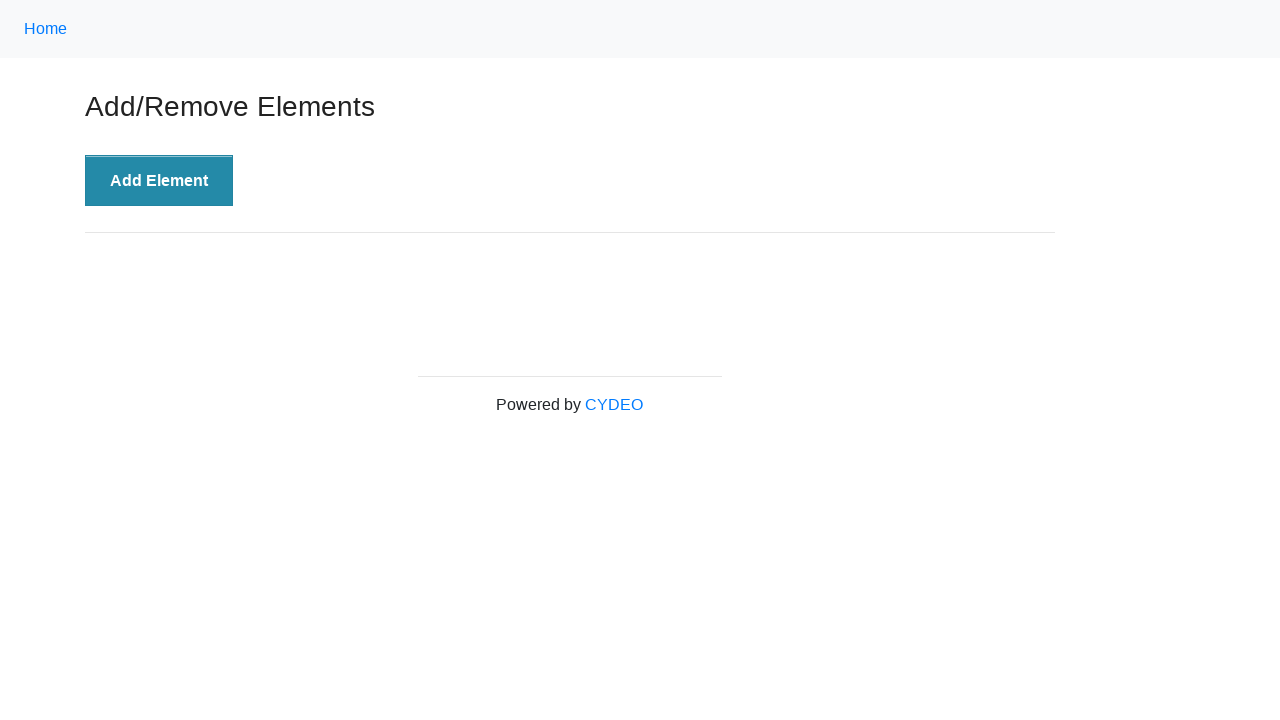

Delete button was removed from the DOM
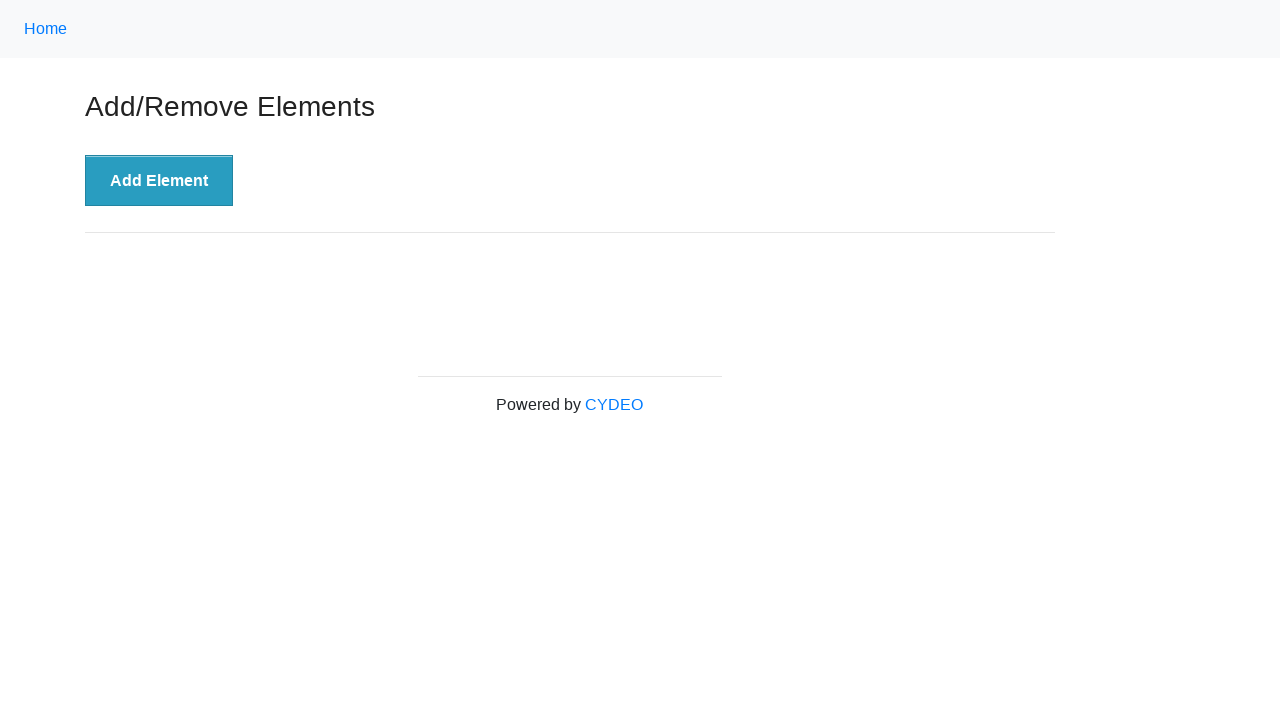

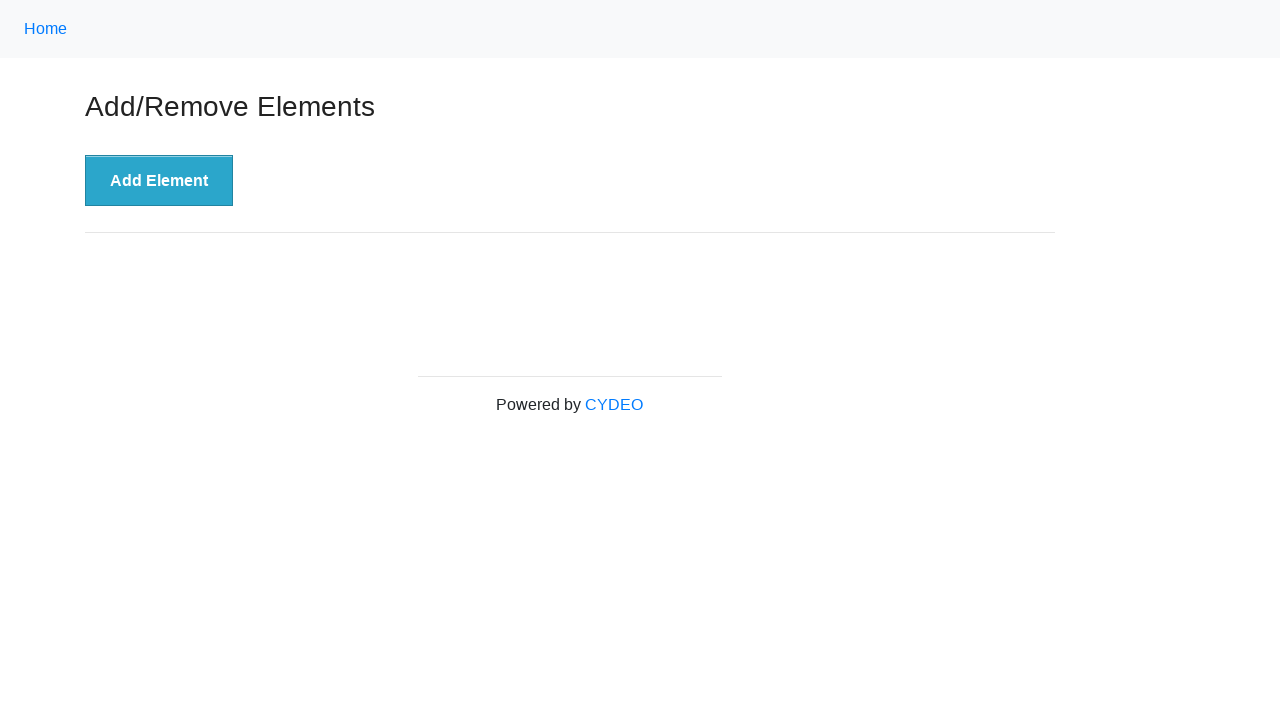